Tests checkbox handling by selecting the first three checkboxes, then unselecting all selected checkboxes

Starting URL: https://testautomationpractice.blogspot.com/

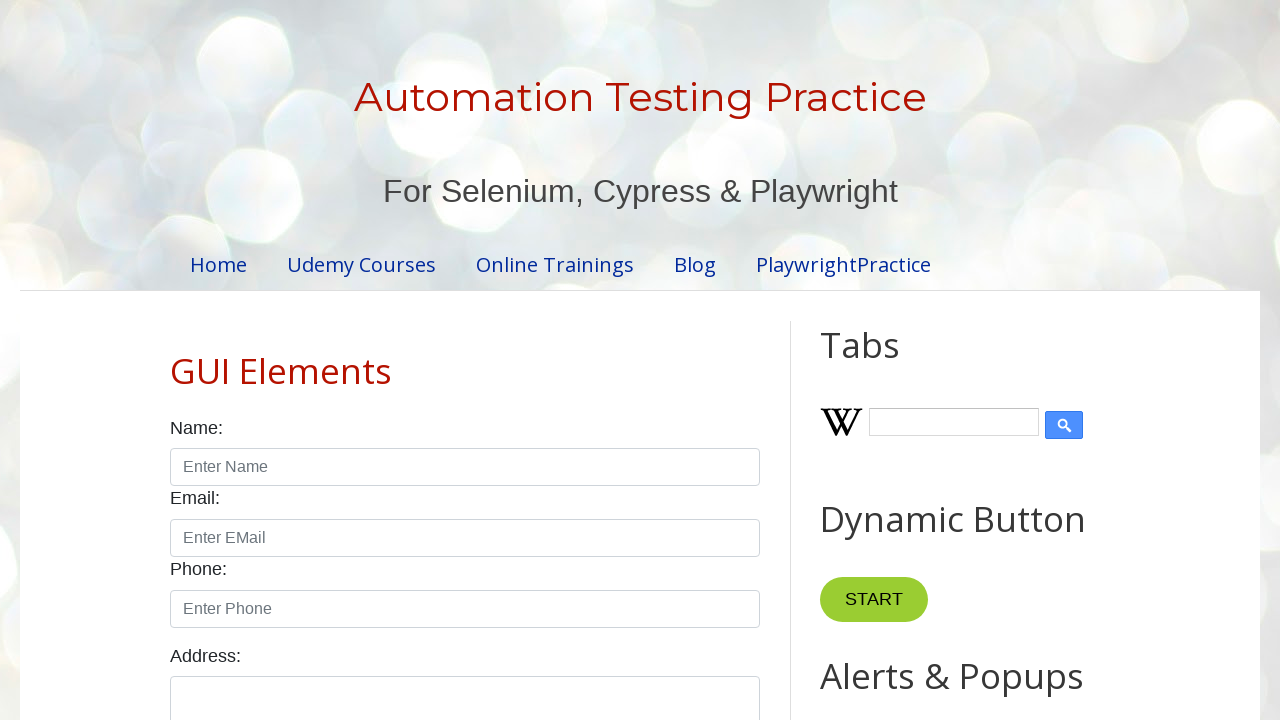

Selected checkbox 1 at (176, 360) on xpath=//input[@class='form-check-input' and @type='checkbox'] >> nth=0
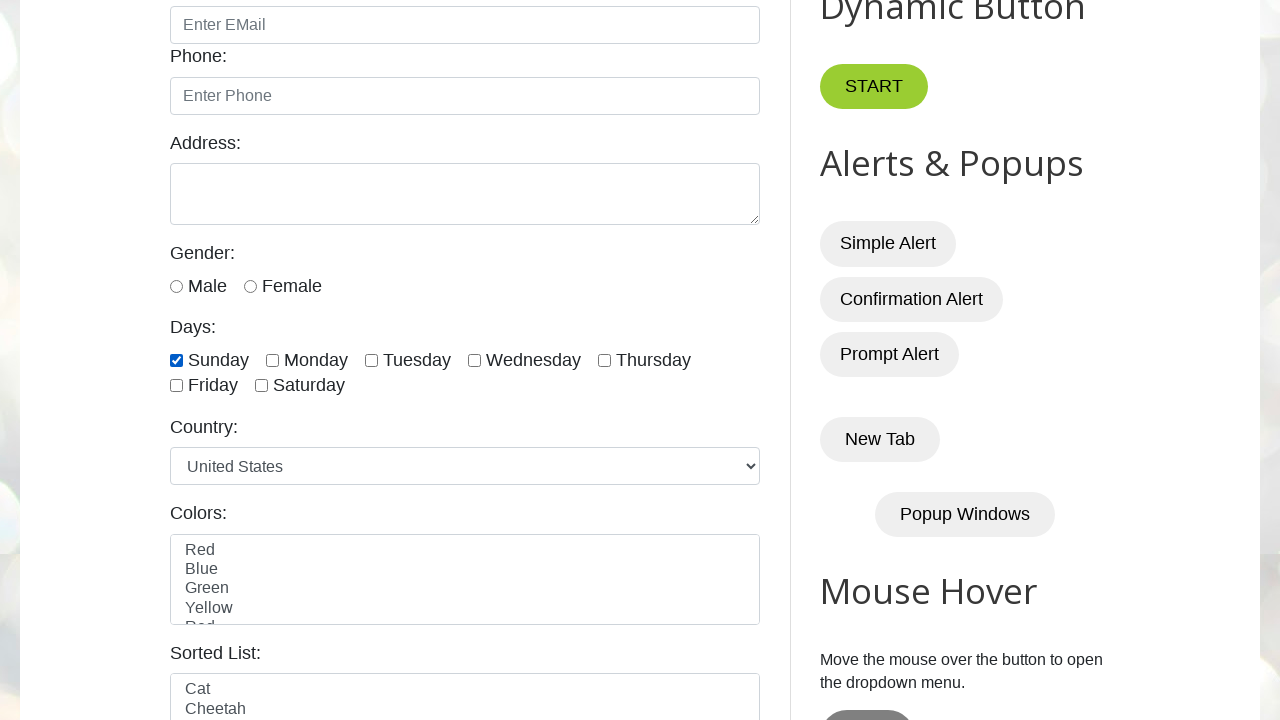

Selected checkbox 2 at (272, 360) on xpath=//input[@class='form-check-input' and @type='checkbox'] >> nth=1
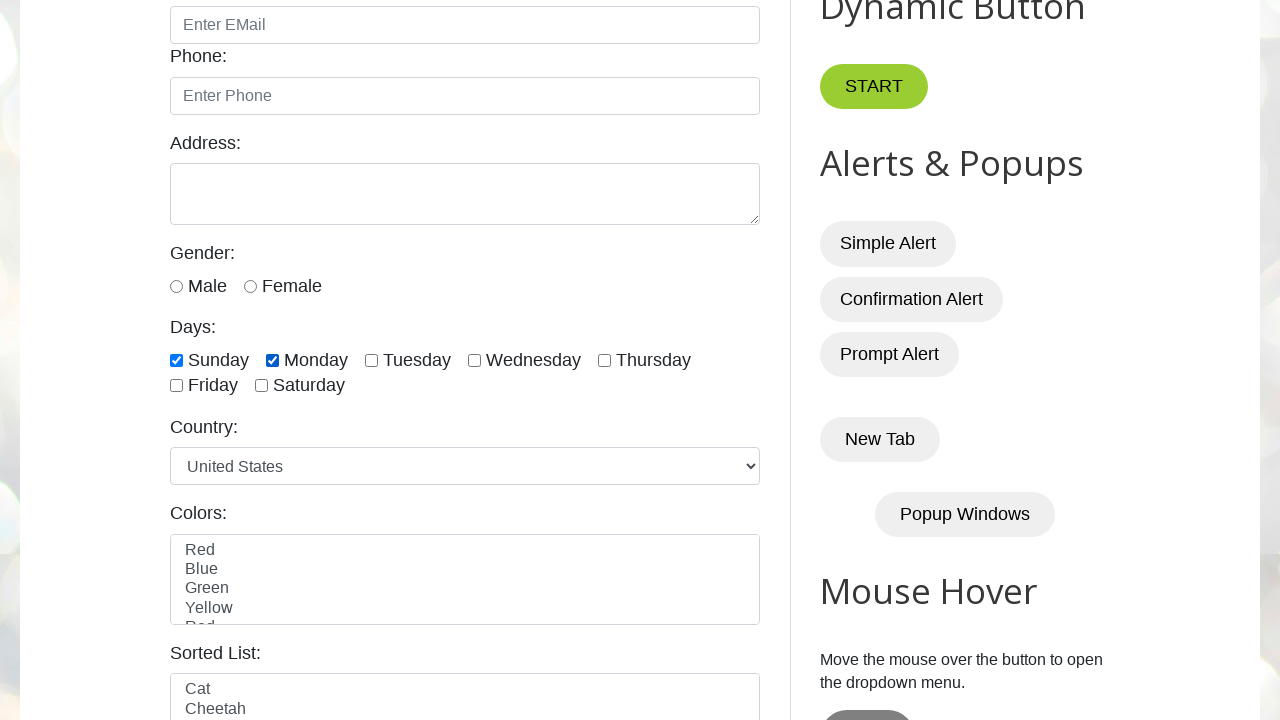

Selected checkbox 3 at (372, 360) on xpath=//input[@class='form-check-input' and @type='checkbox'] >> nth=2
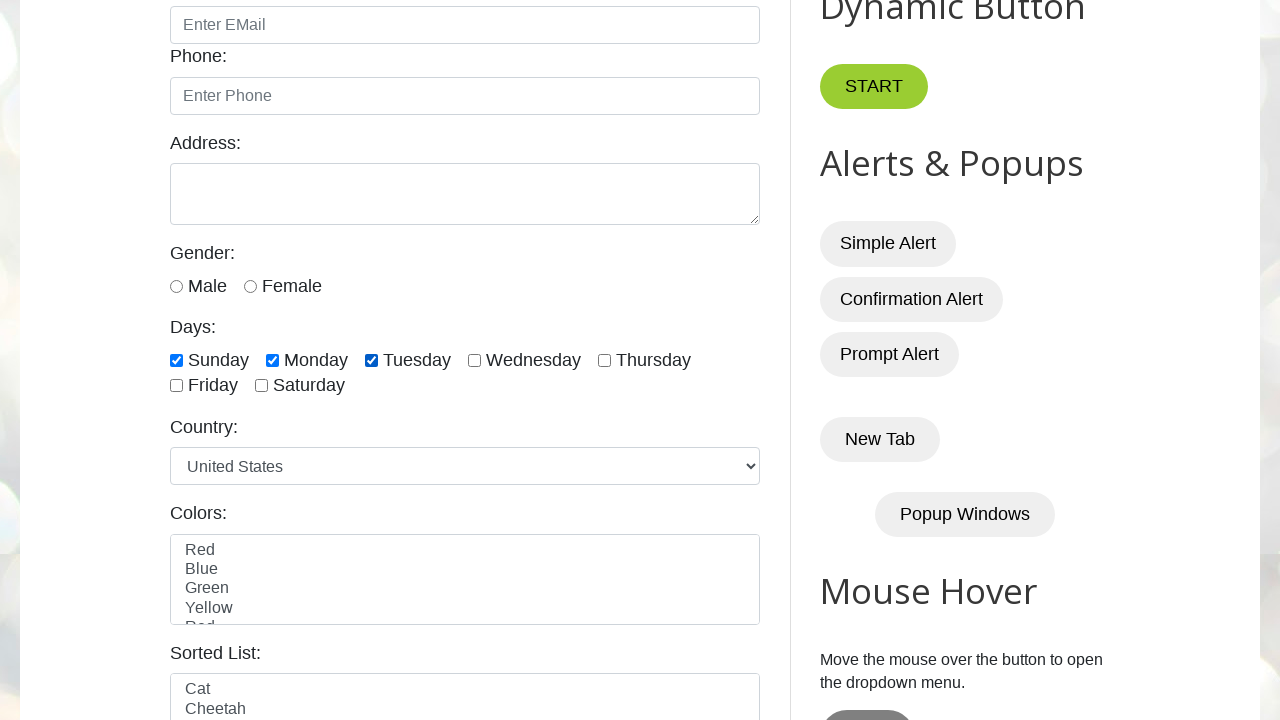

Waited 5 seconds to observe selected checkboxes
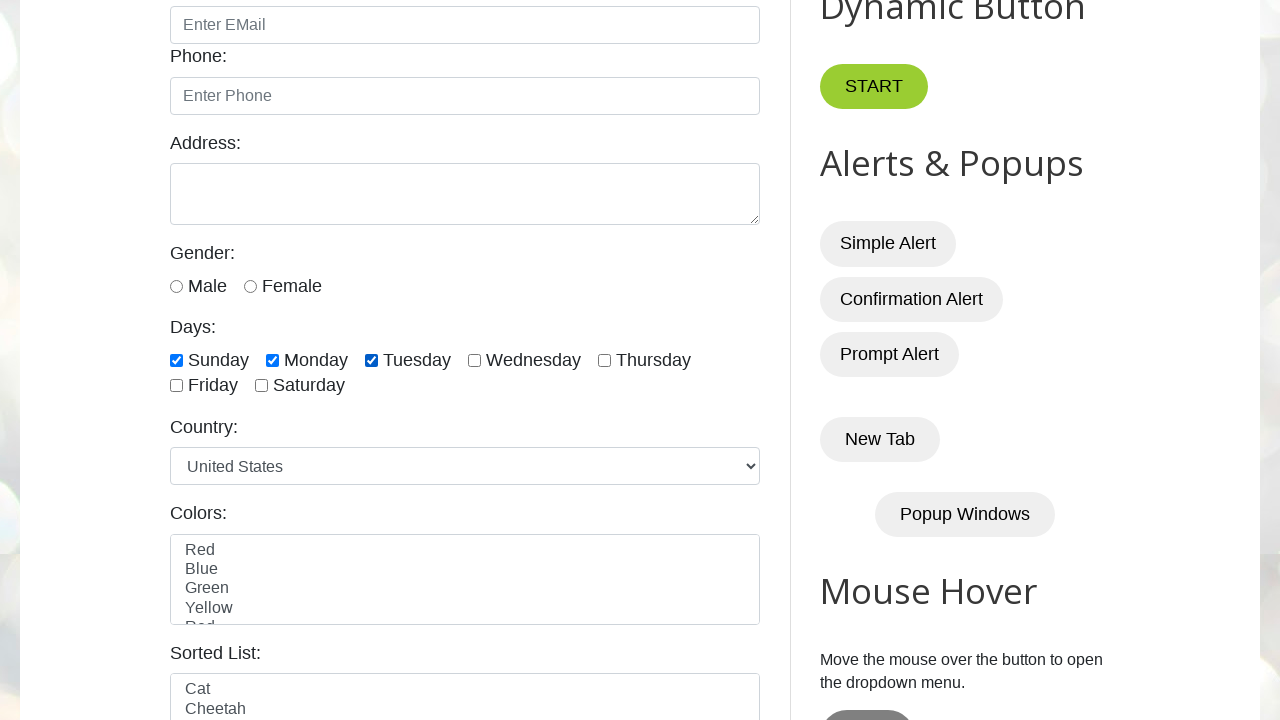

Unselected checkbox 1 at (176, 360) on xpath=//input[@class='form-check-input' and @type='checkbox'] >> nth=0
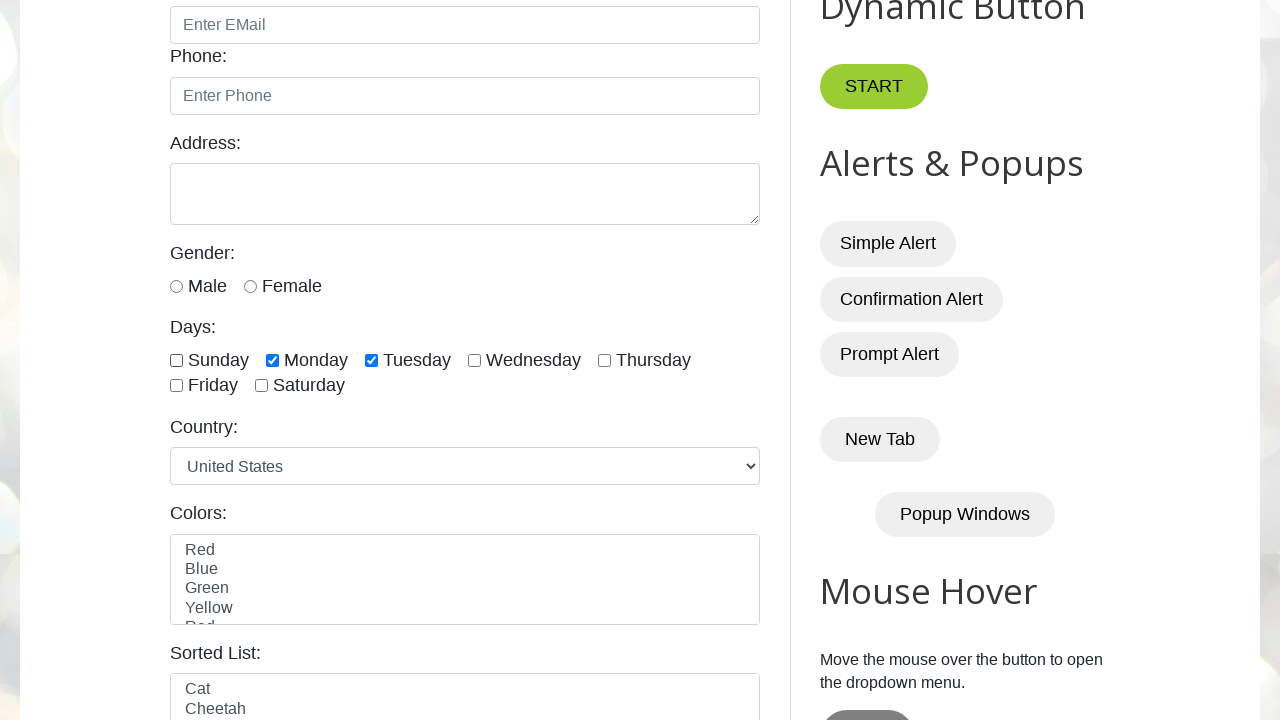

Unselected checkbox 2 at (272, 360) on xpath=//input[@class='form-check-input' and @type='checkbox'] >> nth=1
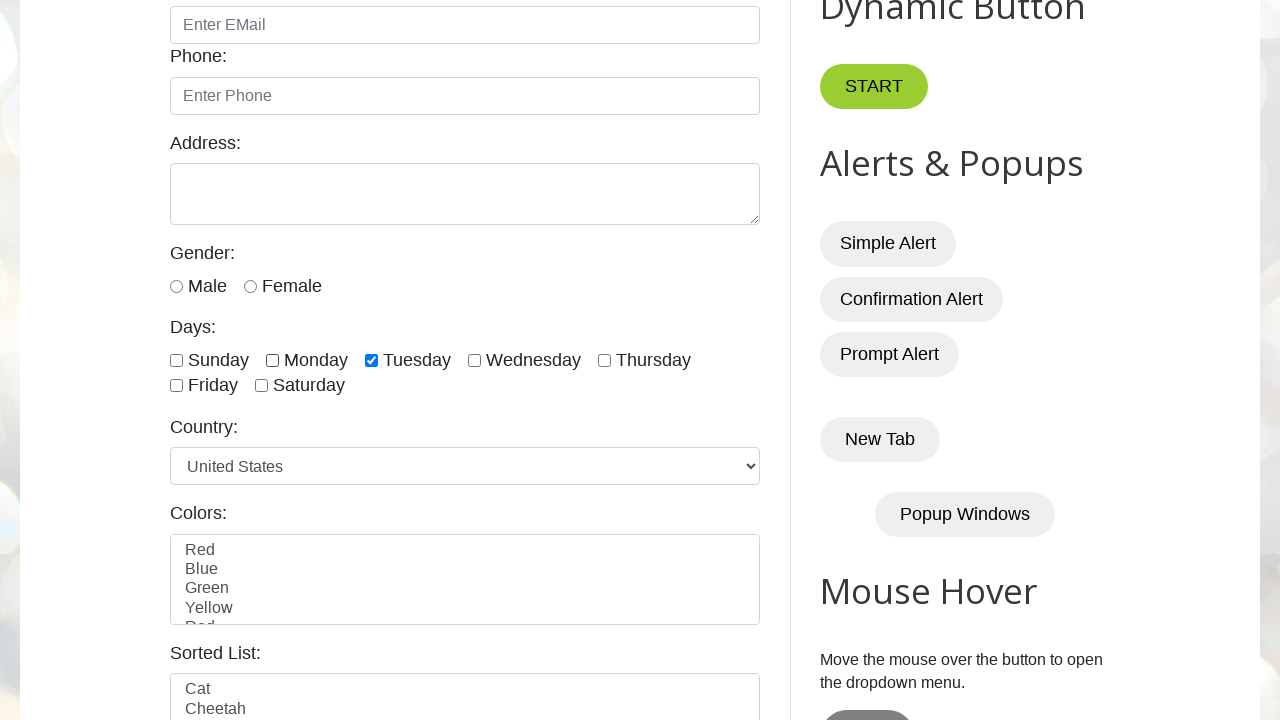

Unselected checkbox 3 at (372, 360) on xpath=//input[@class='form-check-input' and @type='checkbox'] >> nth=2
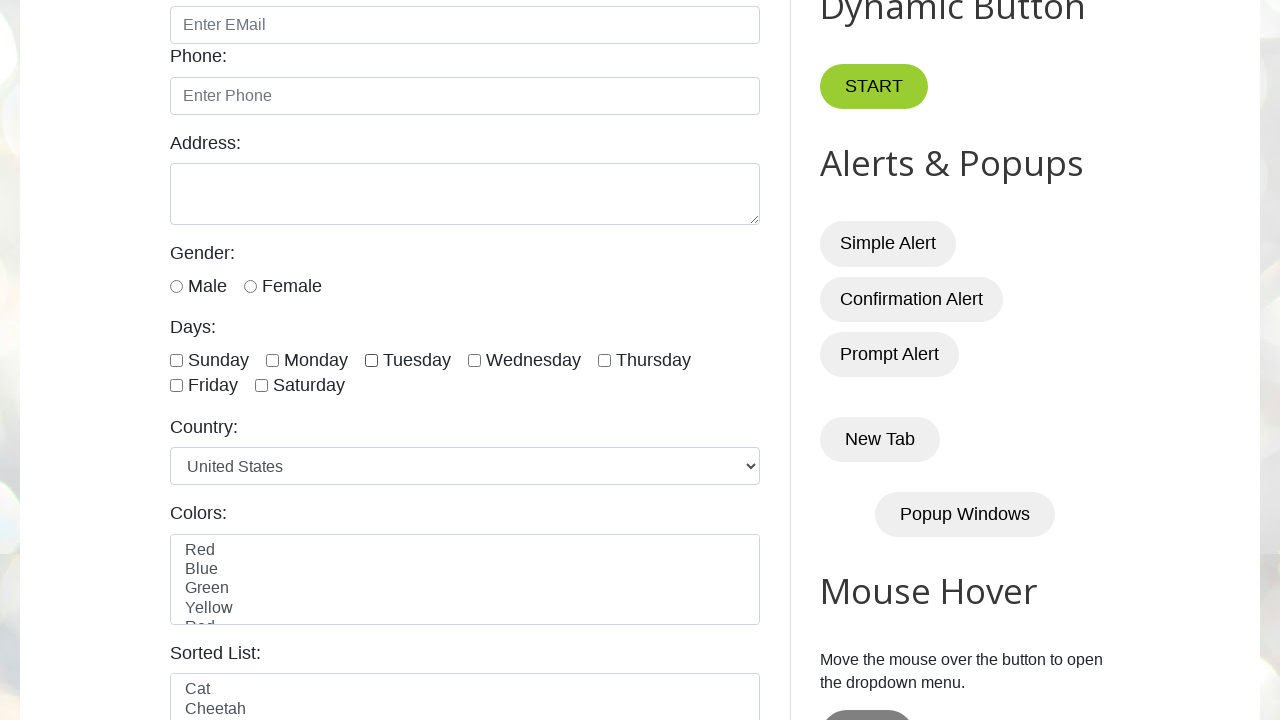

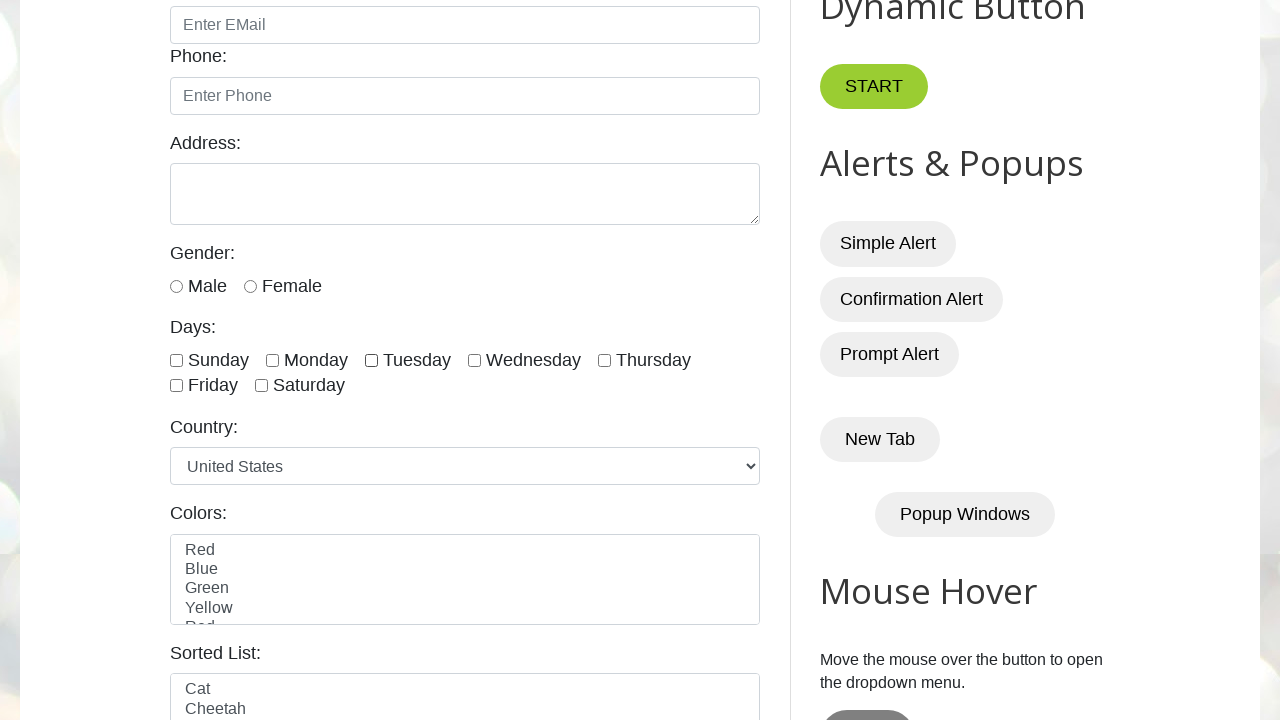